Navigates to the FNP (Ferns N Petals) website and maximizes the browser window to verify the site loads correctly.

Starting URL: https://www.fnp.com/

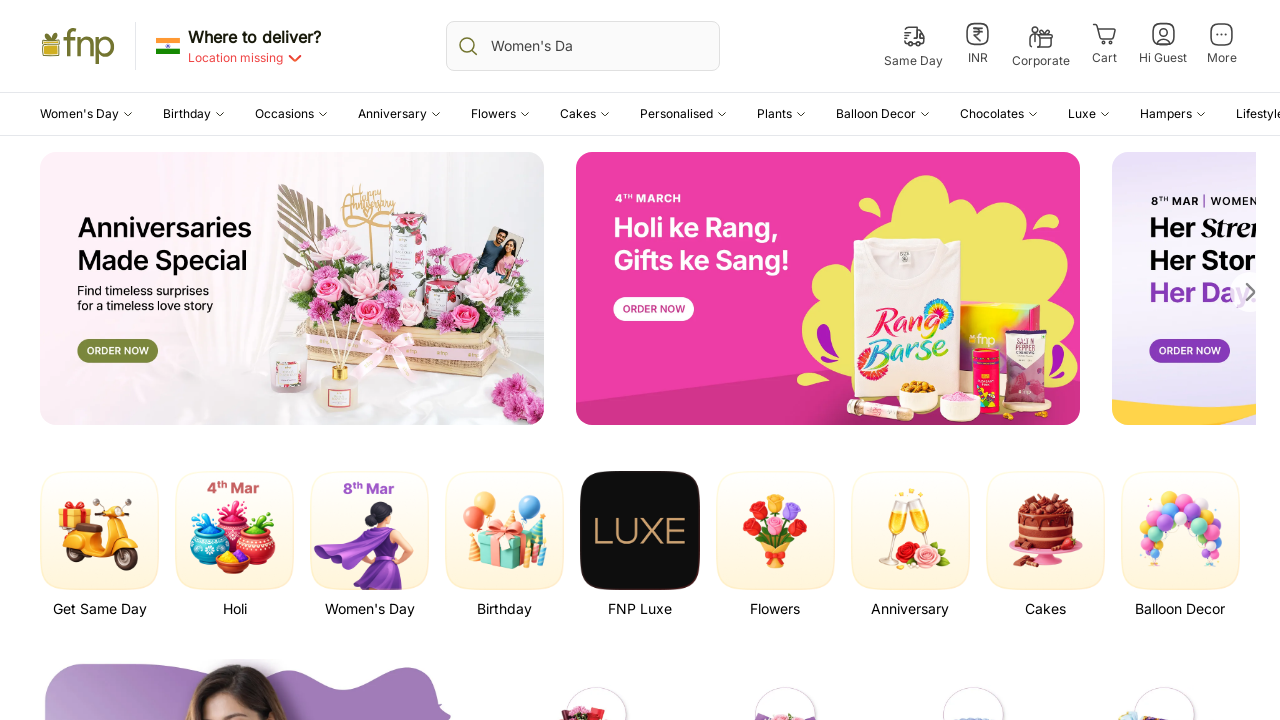

Set viewport size to 1920x1080 to maximize browser window
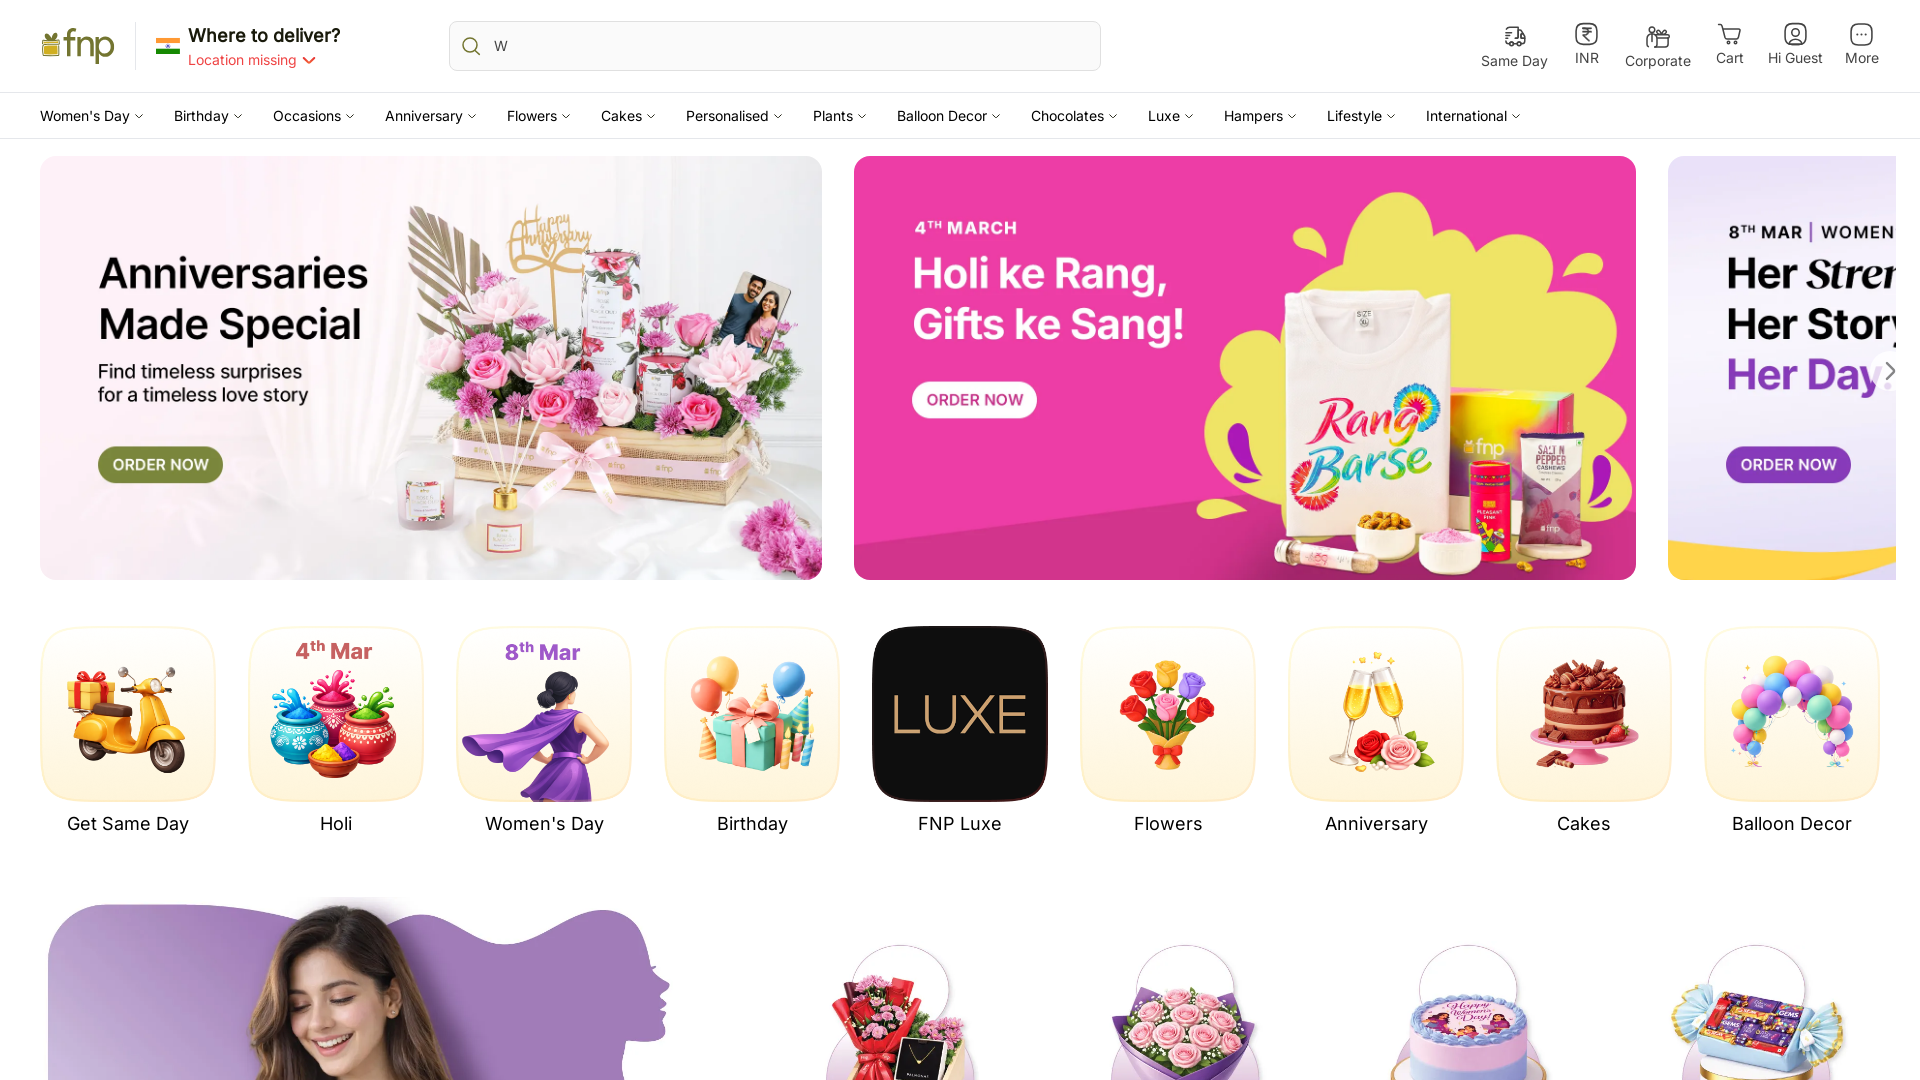

FNP website loaded successfully - DOM content ready
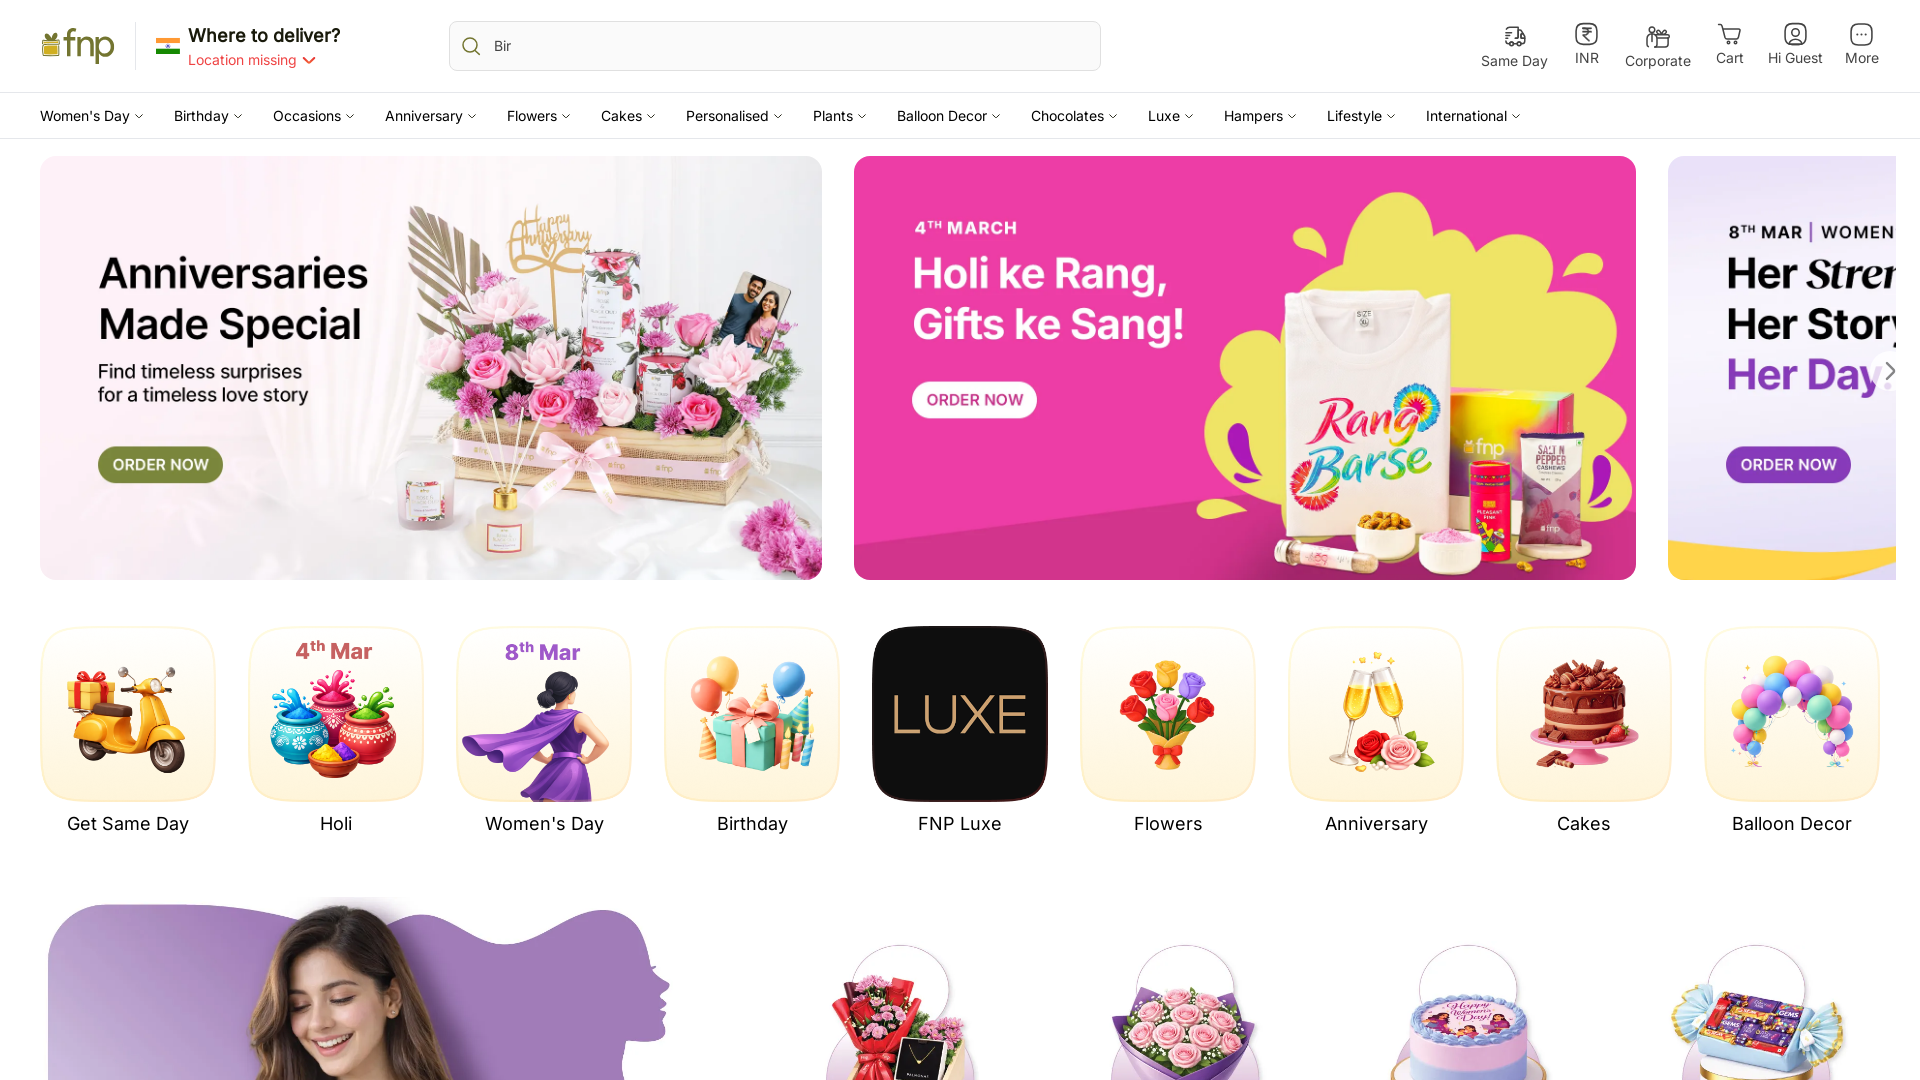

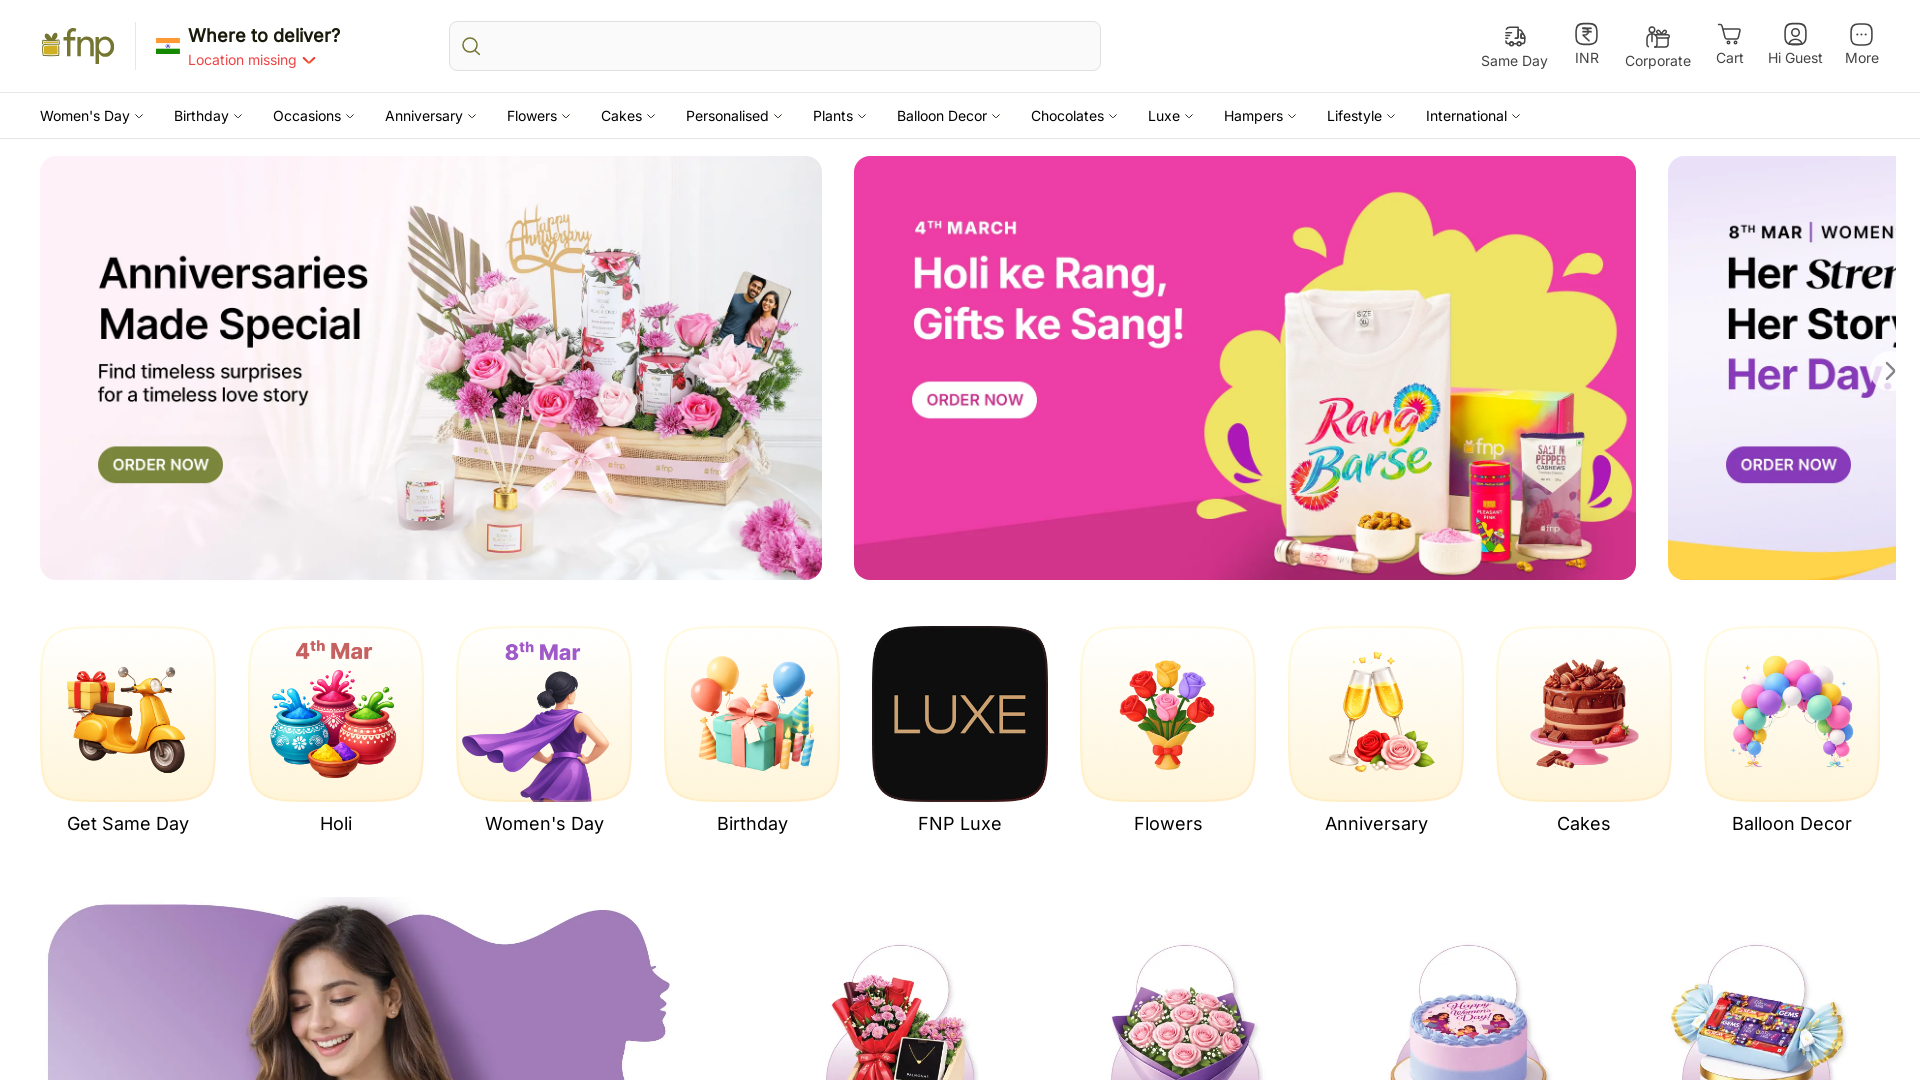